Tests checkbox functionality by verifying a Senior Citizen Discount checkbox is initially unchecked, clicking it to select it, and verifying it becomes selected

Starting URL: https://rahulshettyacademy.com/dropdownsPractise/

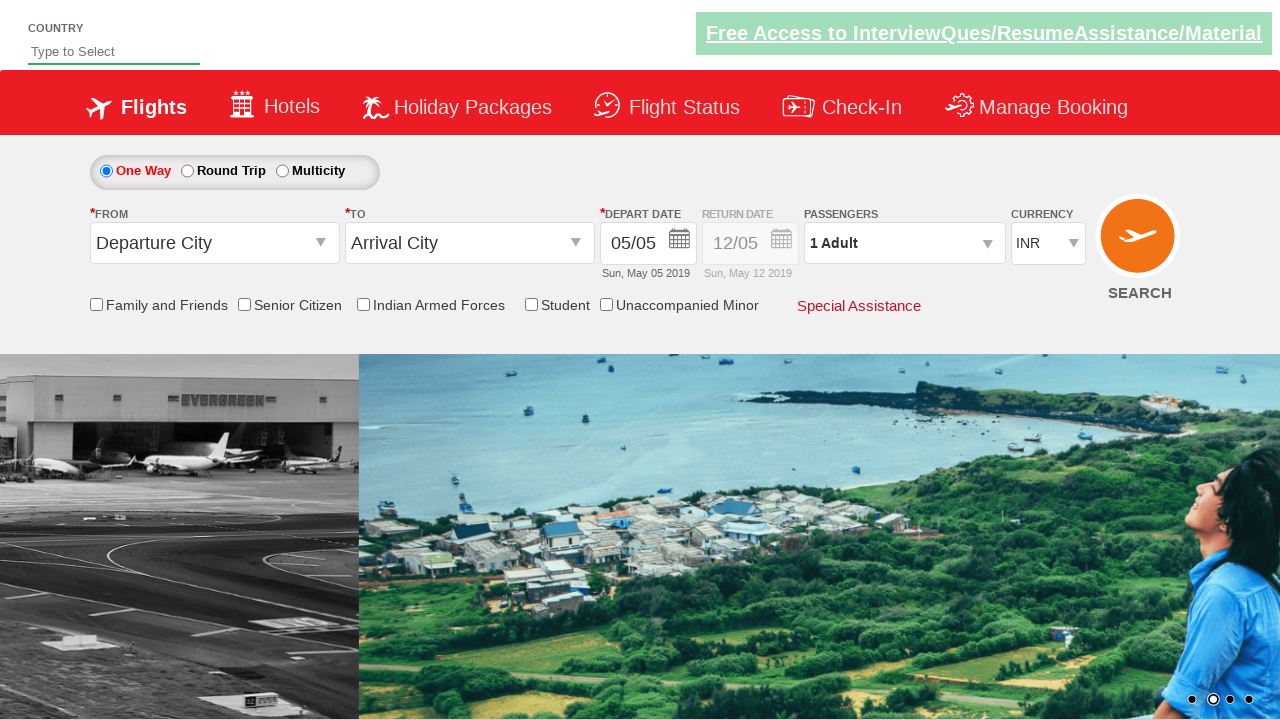

Located Senior Citizen Discount checkbox element
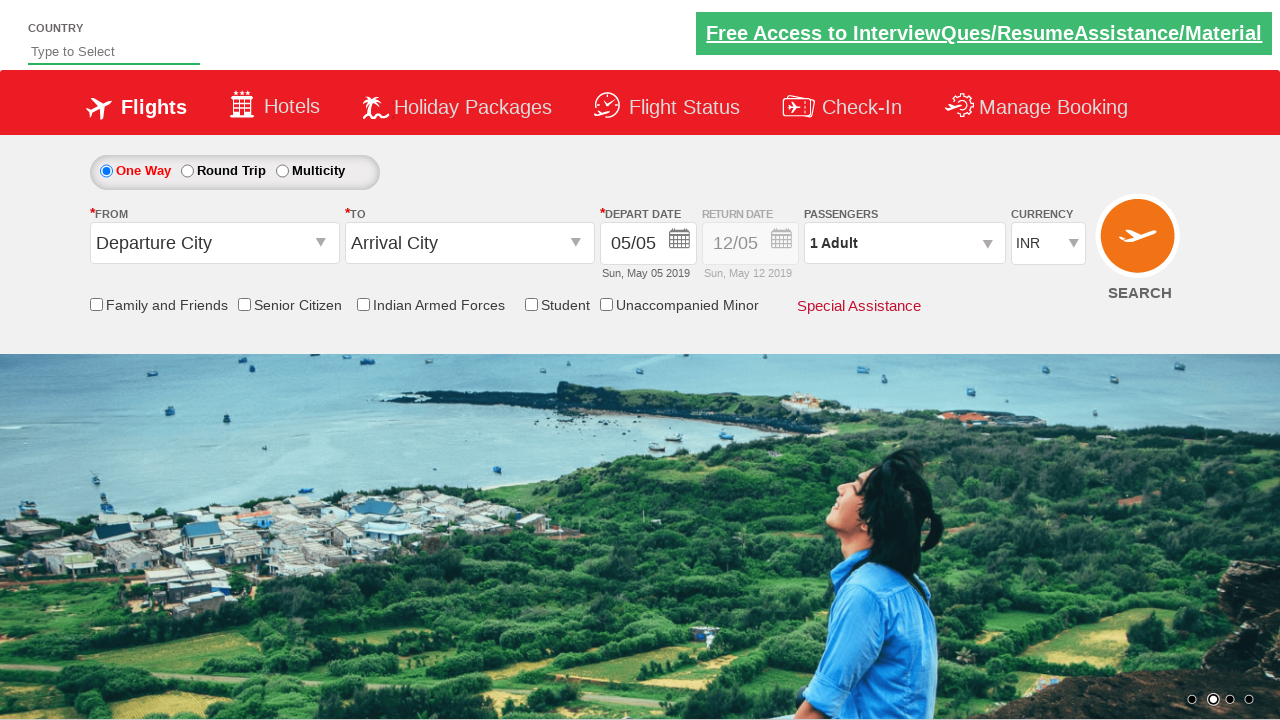

Verified Senior Citizen Discount checkbox is initially unchecked
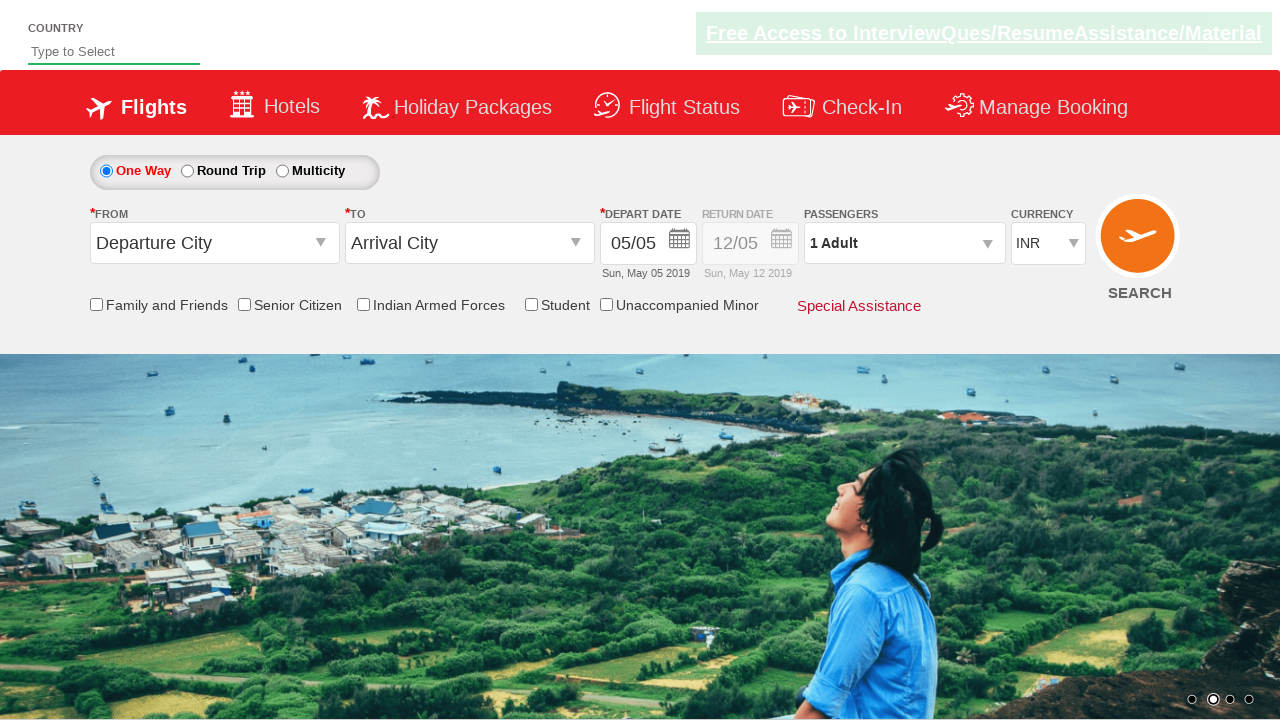

Clicked Senior Citizen Discount checkbox at (244, 304) on xpath=//input[contains(@id,'SeniorCitizenDiscount')]
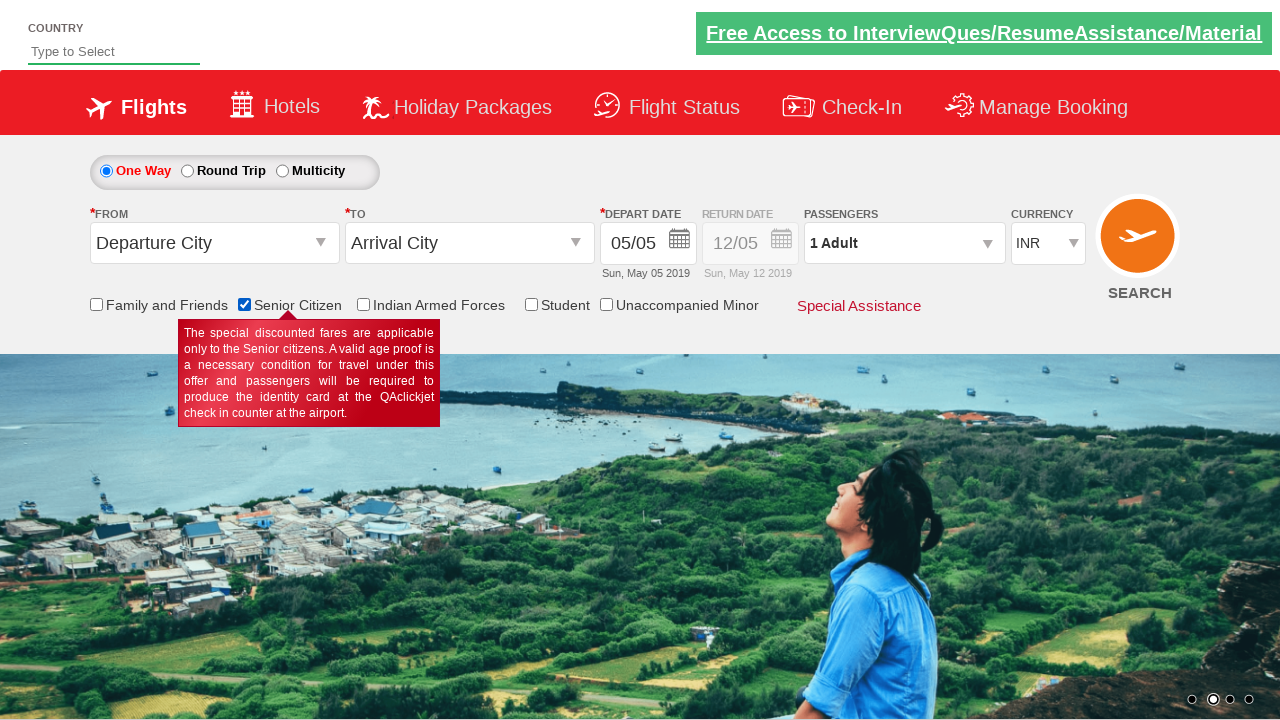

Verified Senior Citizen Discount checkbox is now checked
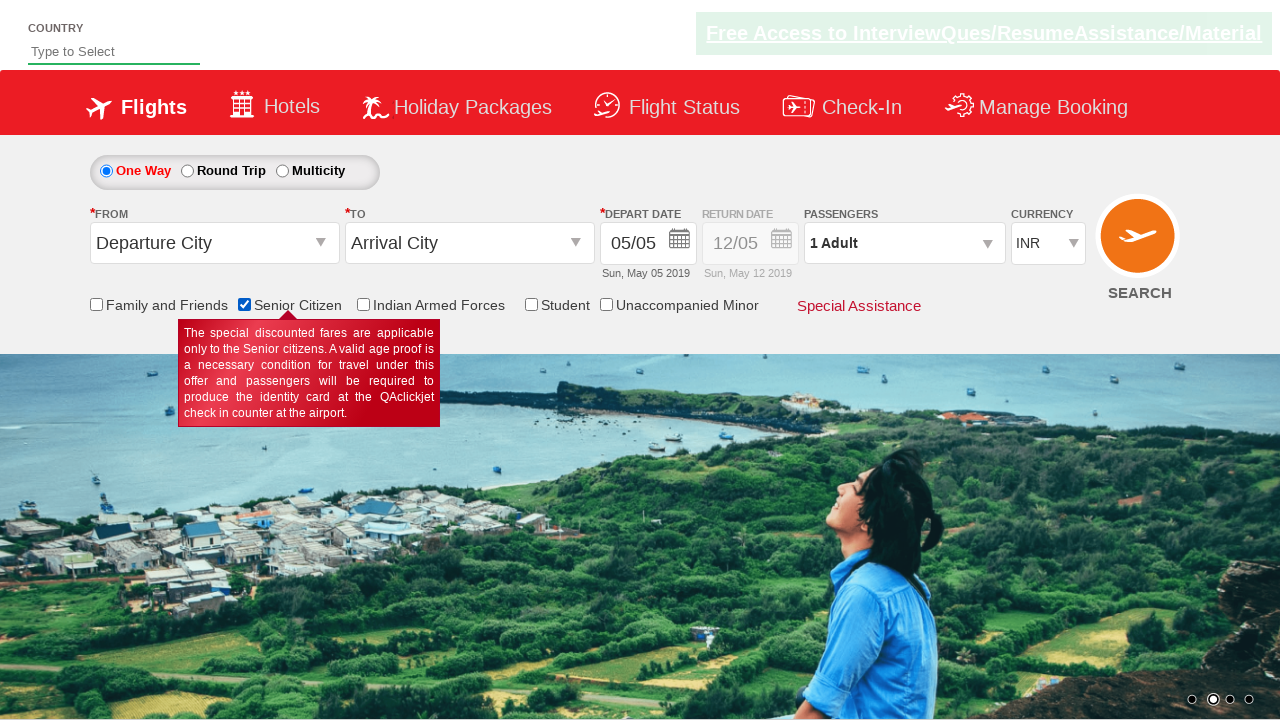

Counted 6 checkboxes on the page
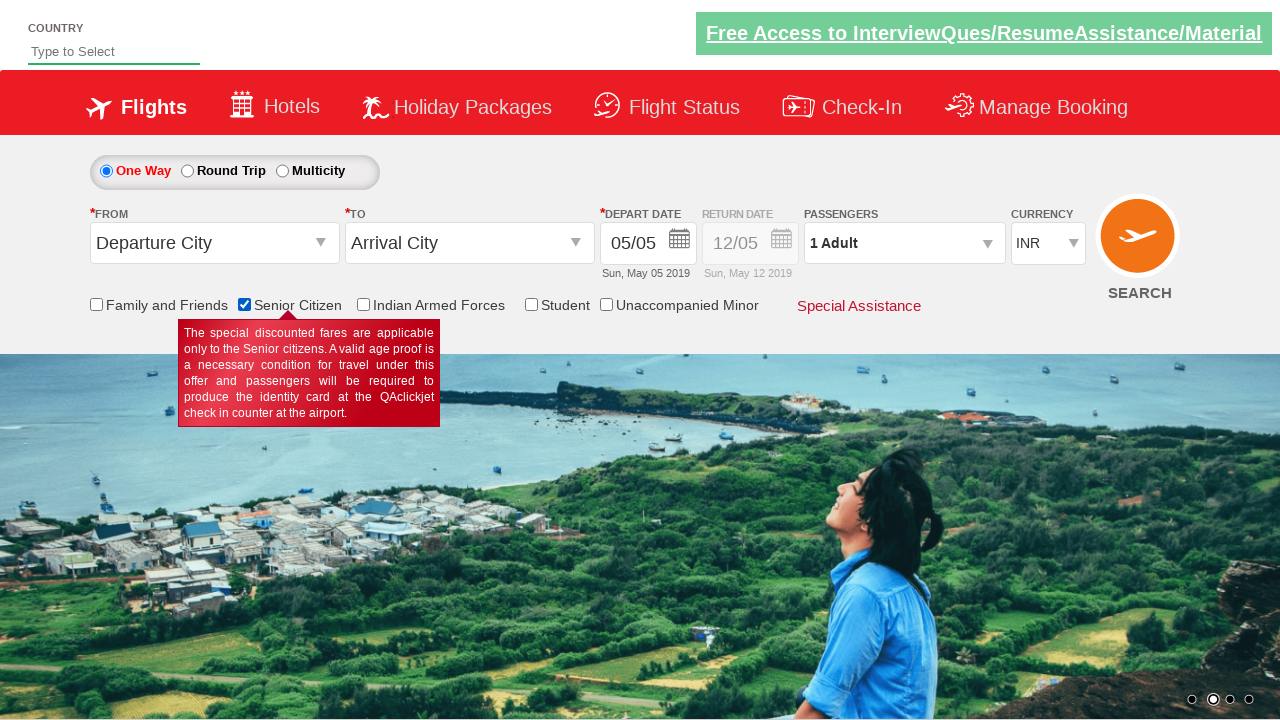

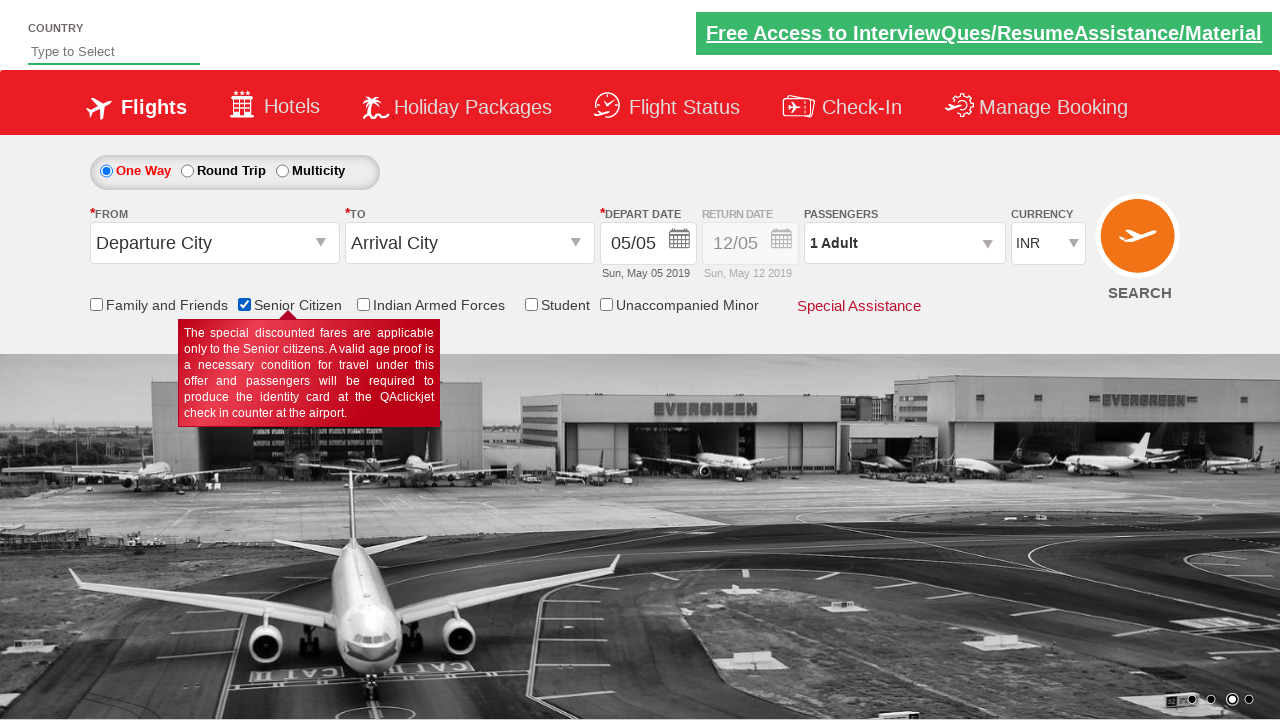